Tests the add-to-cart functionality on BrowserStack demo e-commerce site by clicking a product's add button and verifying the product appears in the shopping cart.

Starting URL: https://www.bstackdemo.com

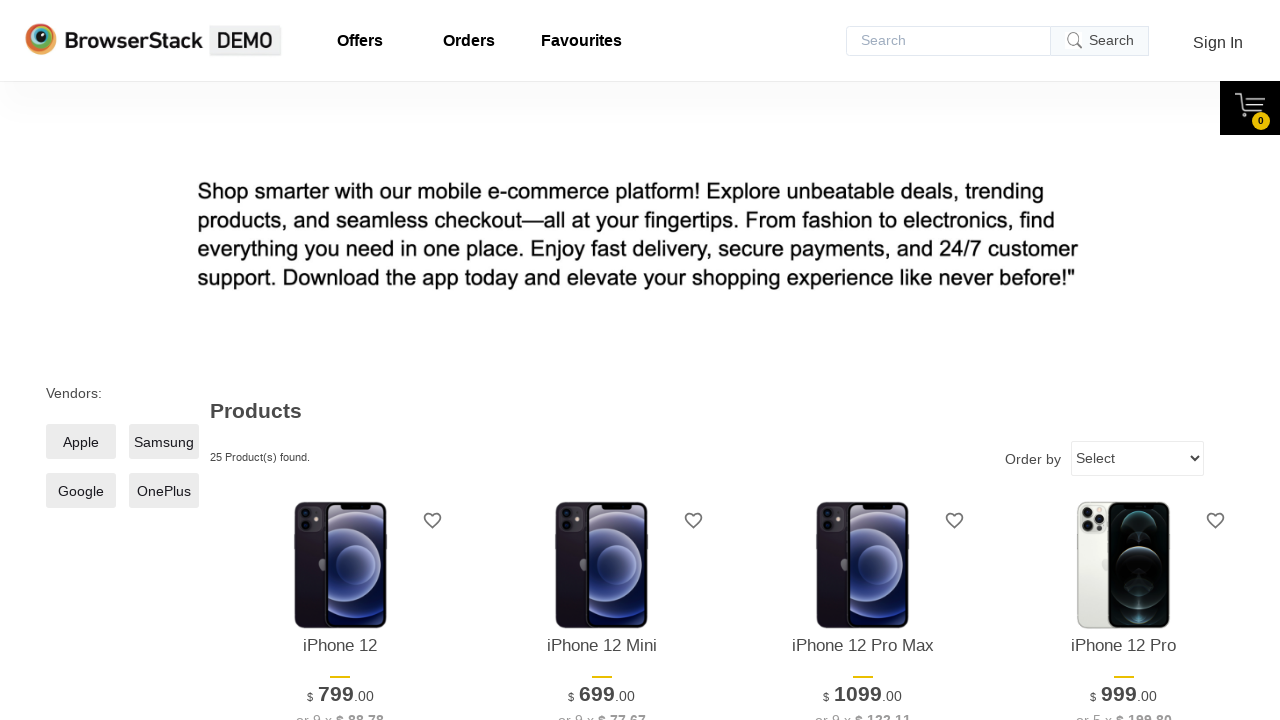

Retrieved the name of the first product
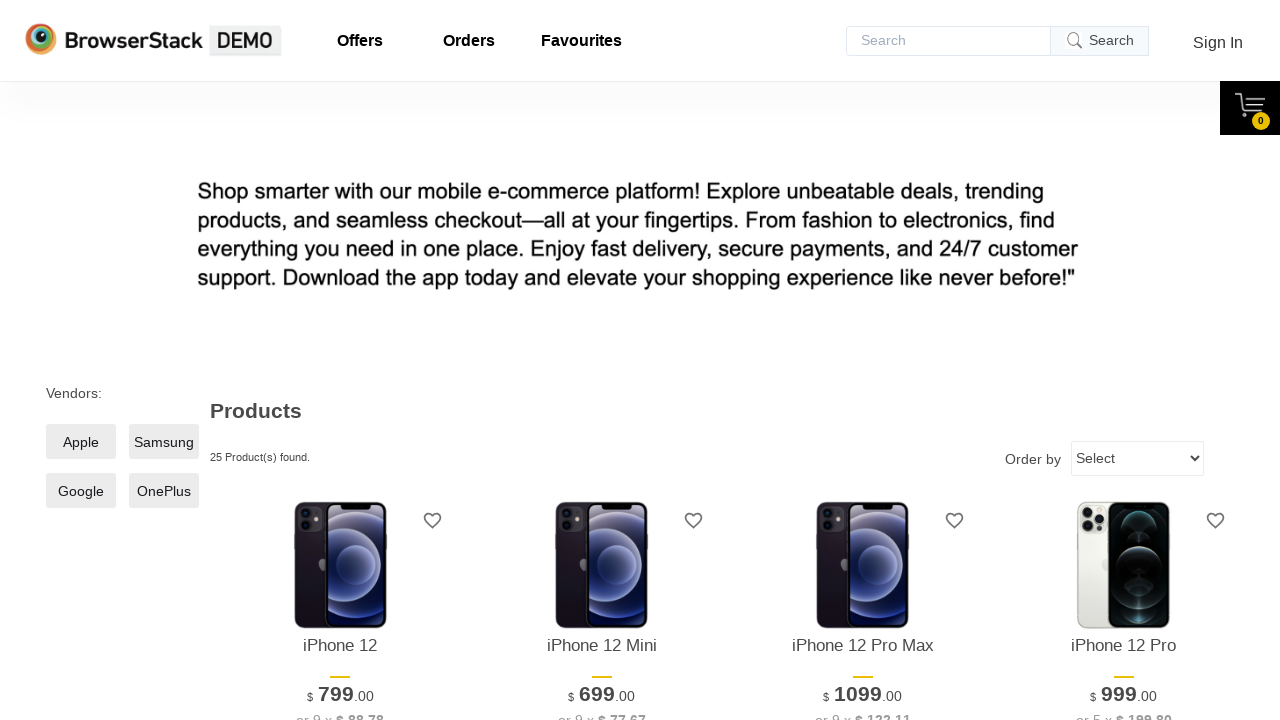

Clicked the 'Add to cart' button for the first product at (340, 361) on xpath=//*[@id='1']/div[4]
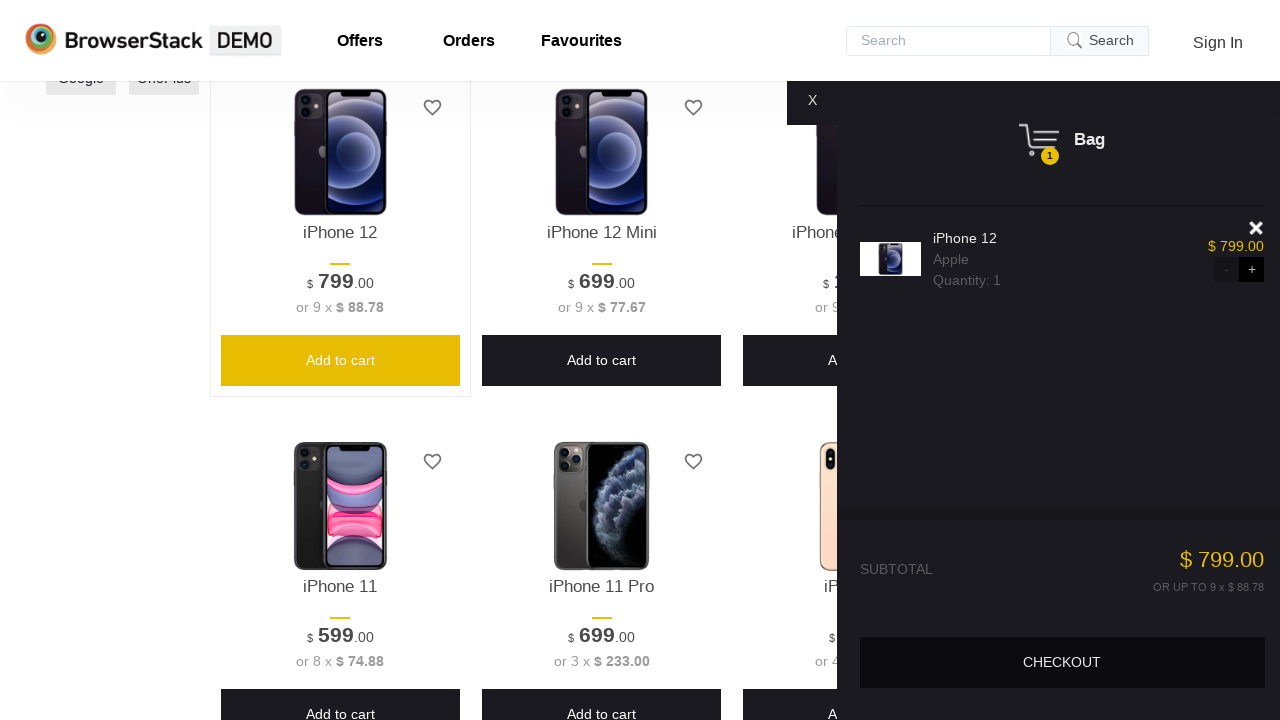

Cart content became visible
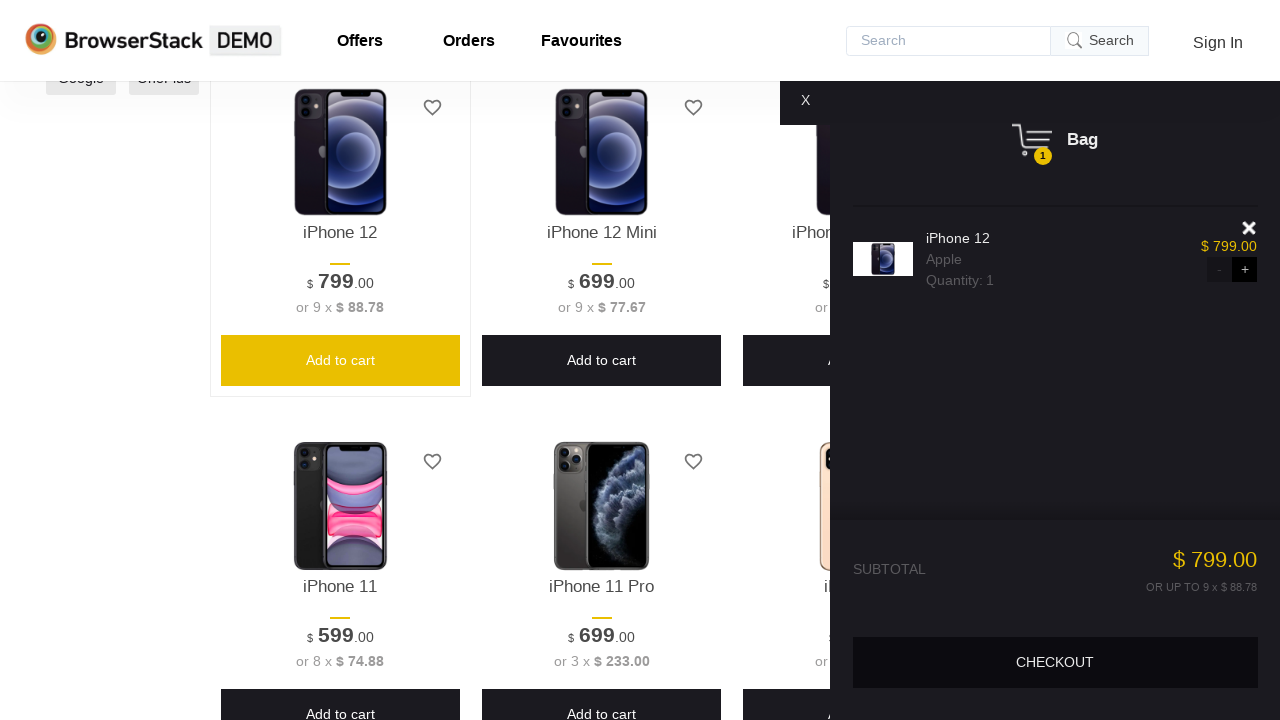

Retrieved the product name from the shopping cart
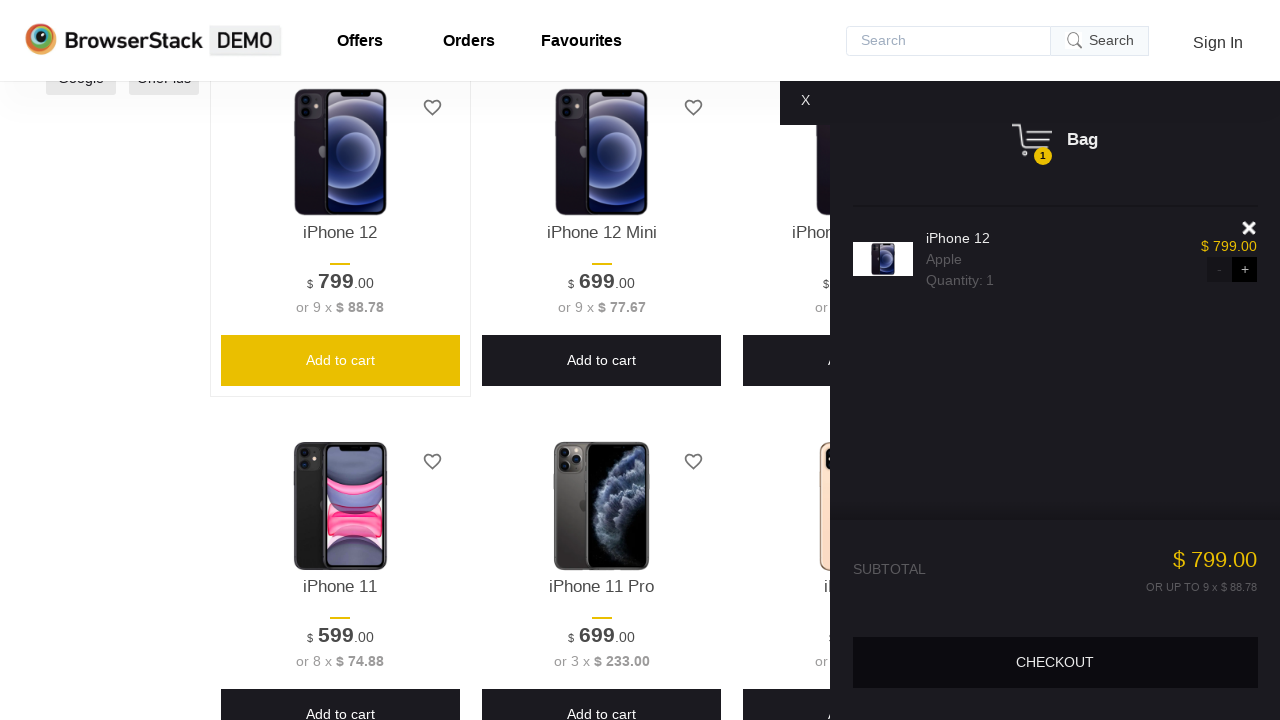

Verified that 'iPhone 12' was successfully added to the shopping cart
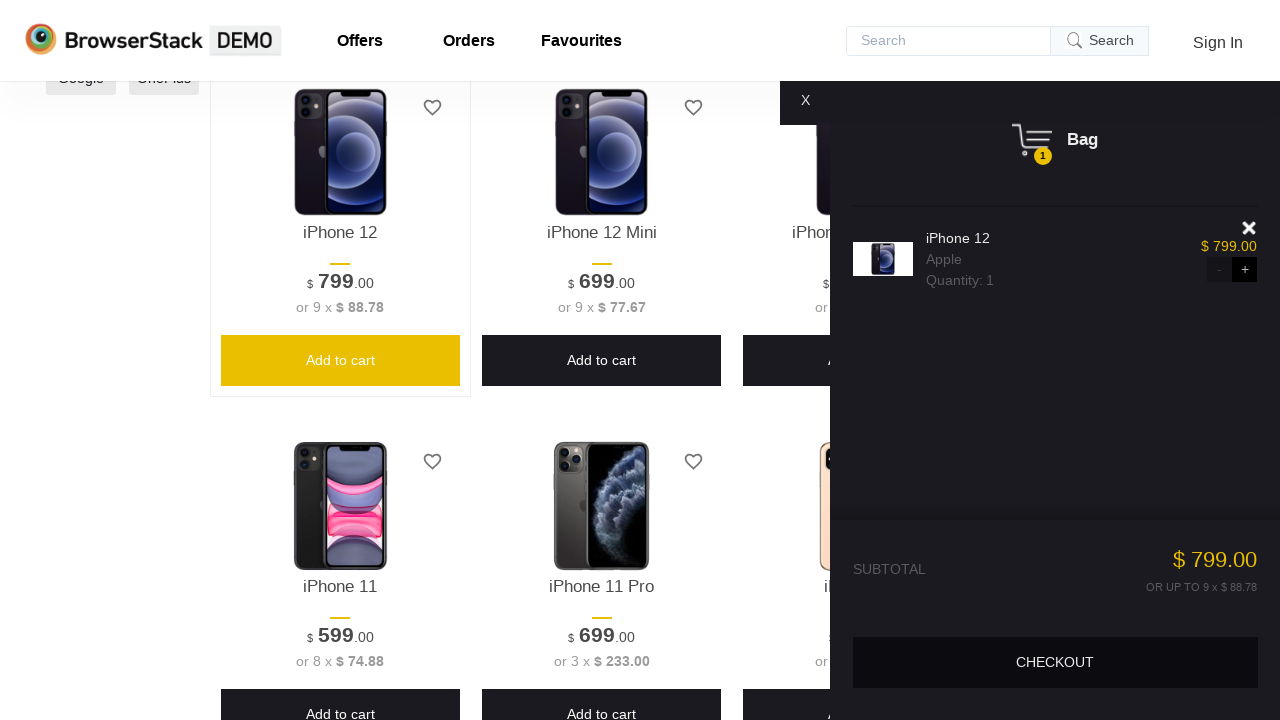

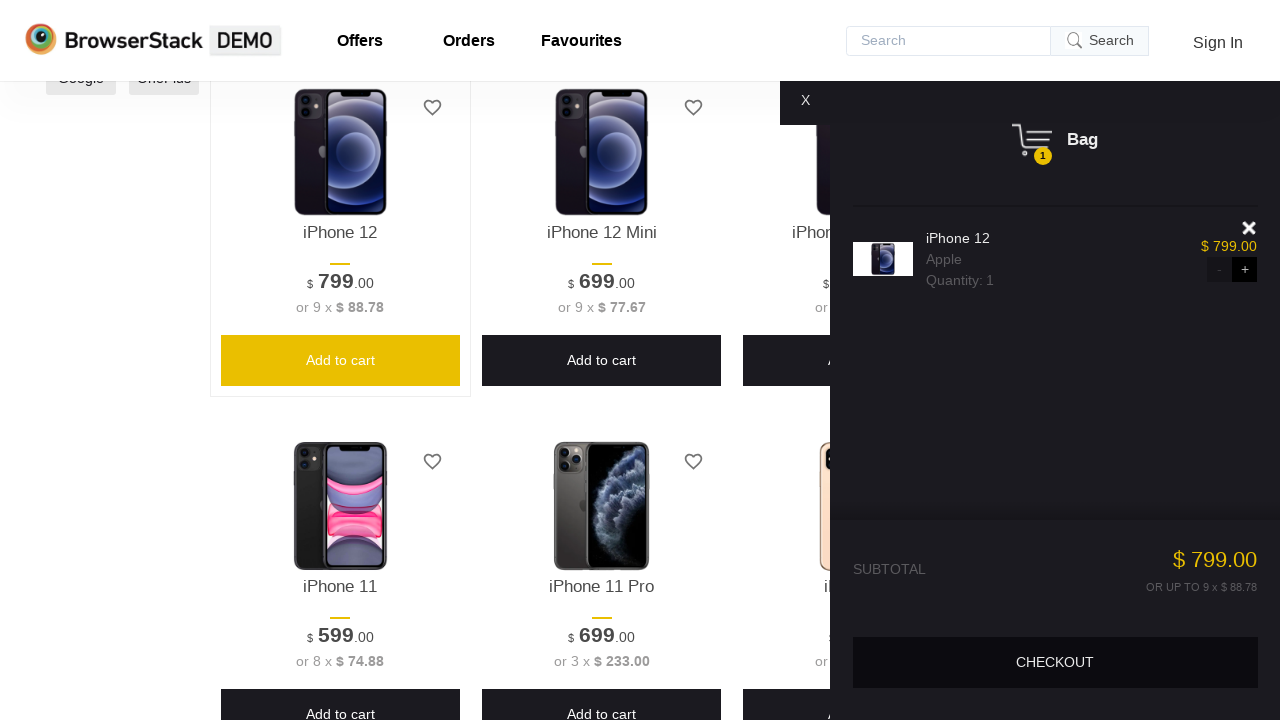